Tests modal dialog by opening a form modal, filling in a name field, and closing the modal

Starting URL: https://practice-automation.com/modals/

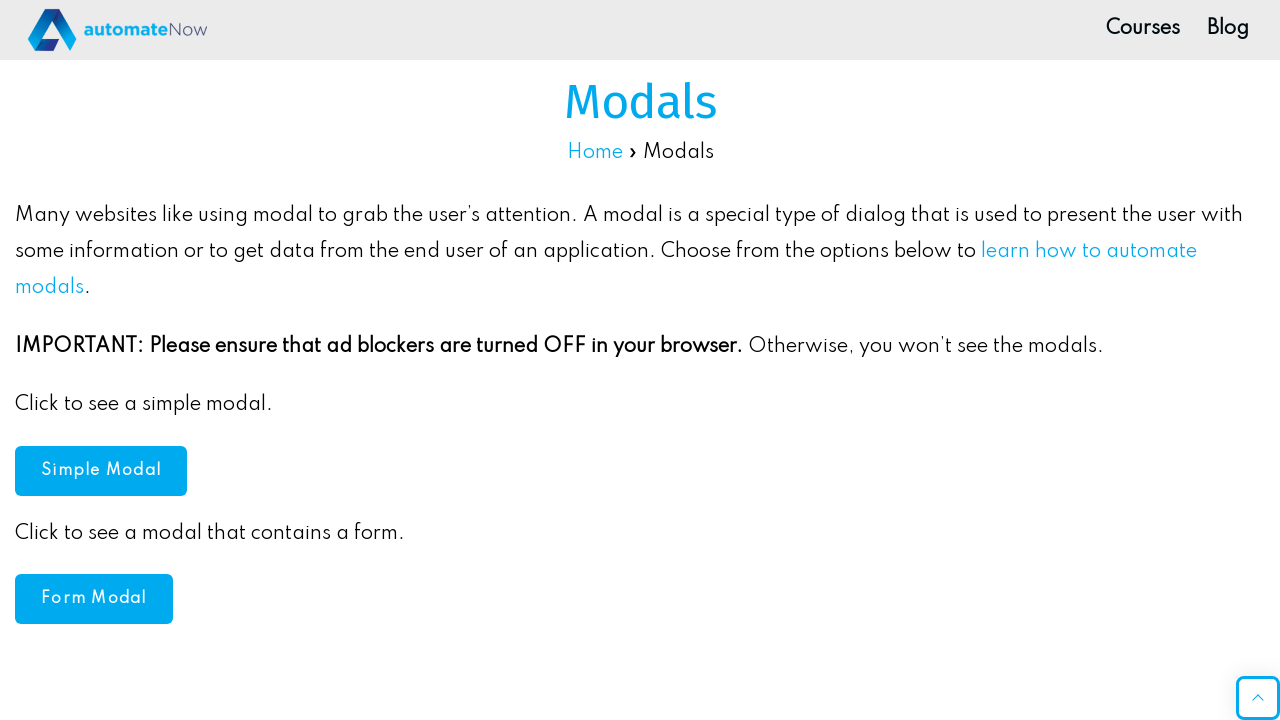

Clicked to open the form modal at (94, 599) on #formModal
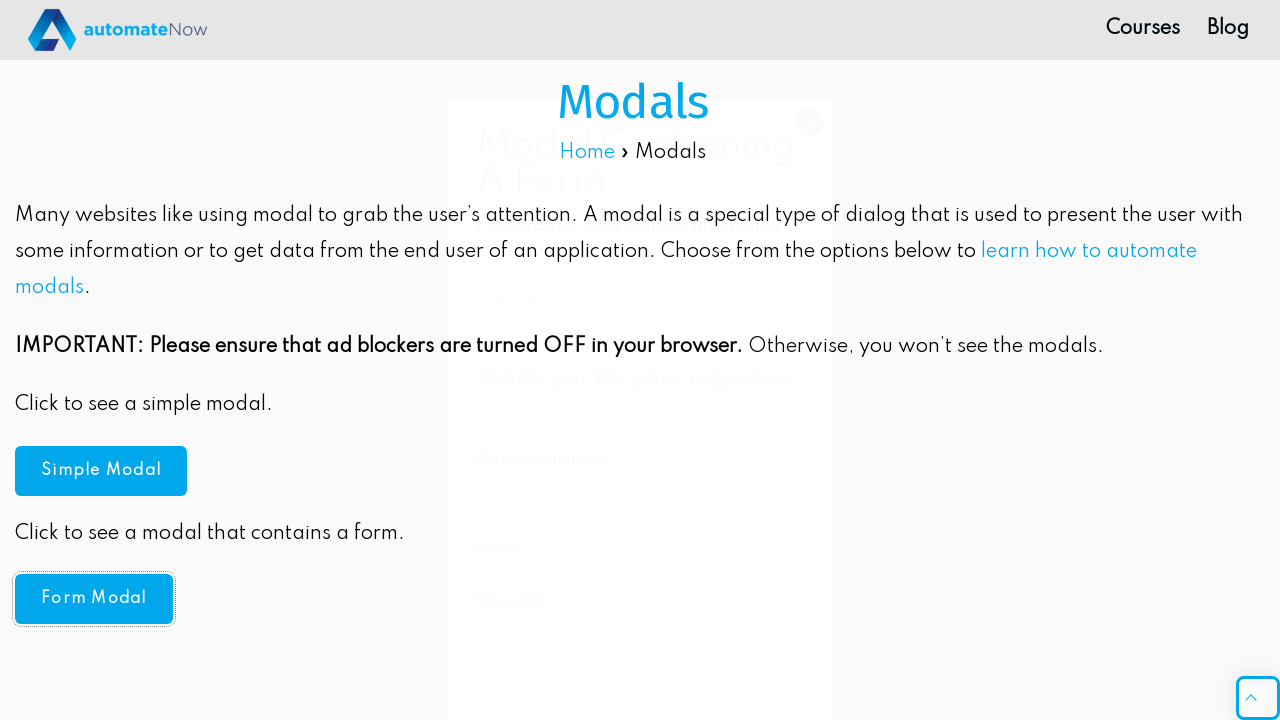

Name field became visible
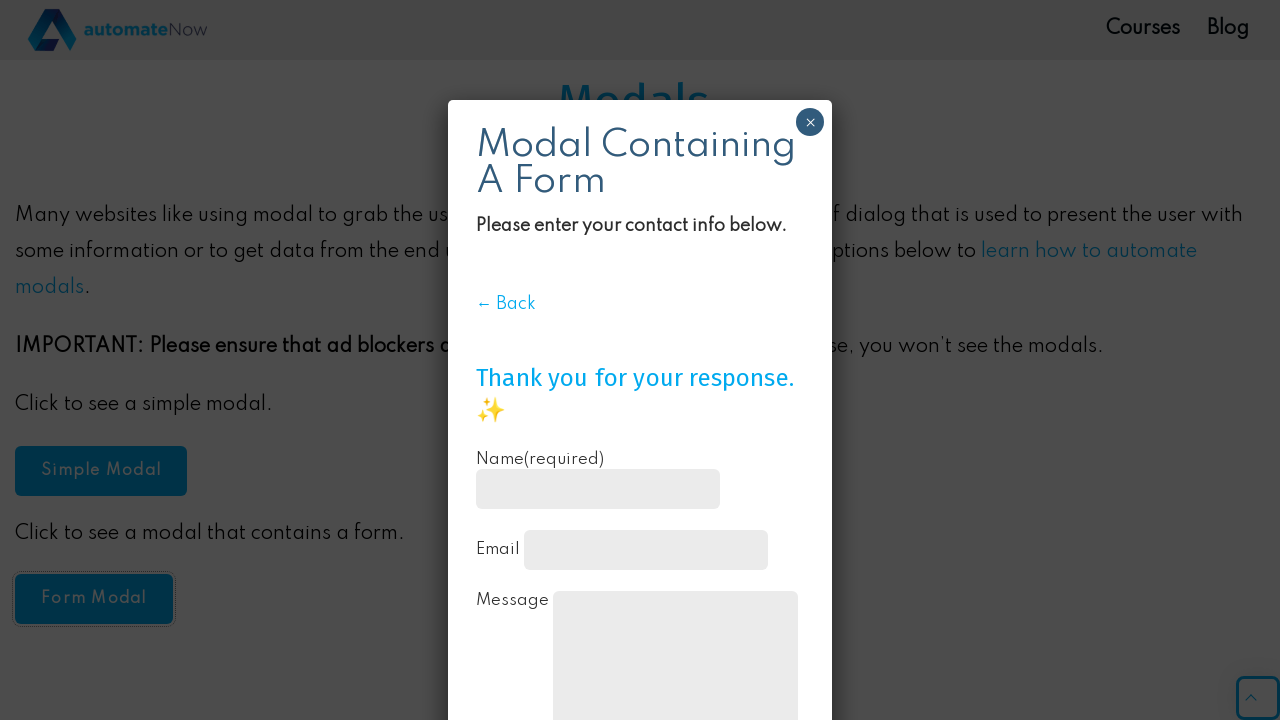

Filled name field with 'testuser7k3m' on #g1051-name
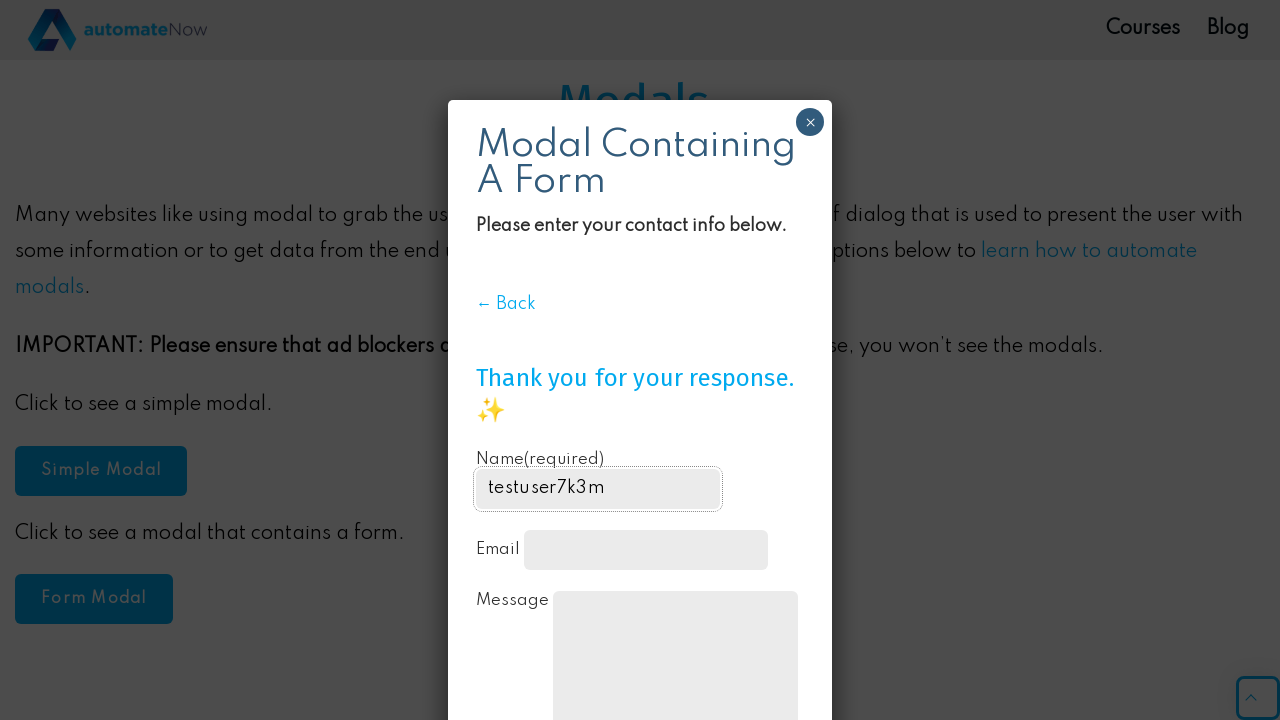

Clicked the close button to close the modal at (810, 122) on xpath=//div[@id='popmake-674']//button[@aria-label='Close']
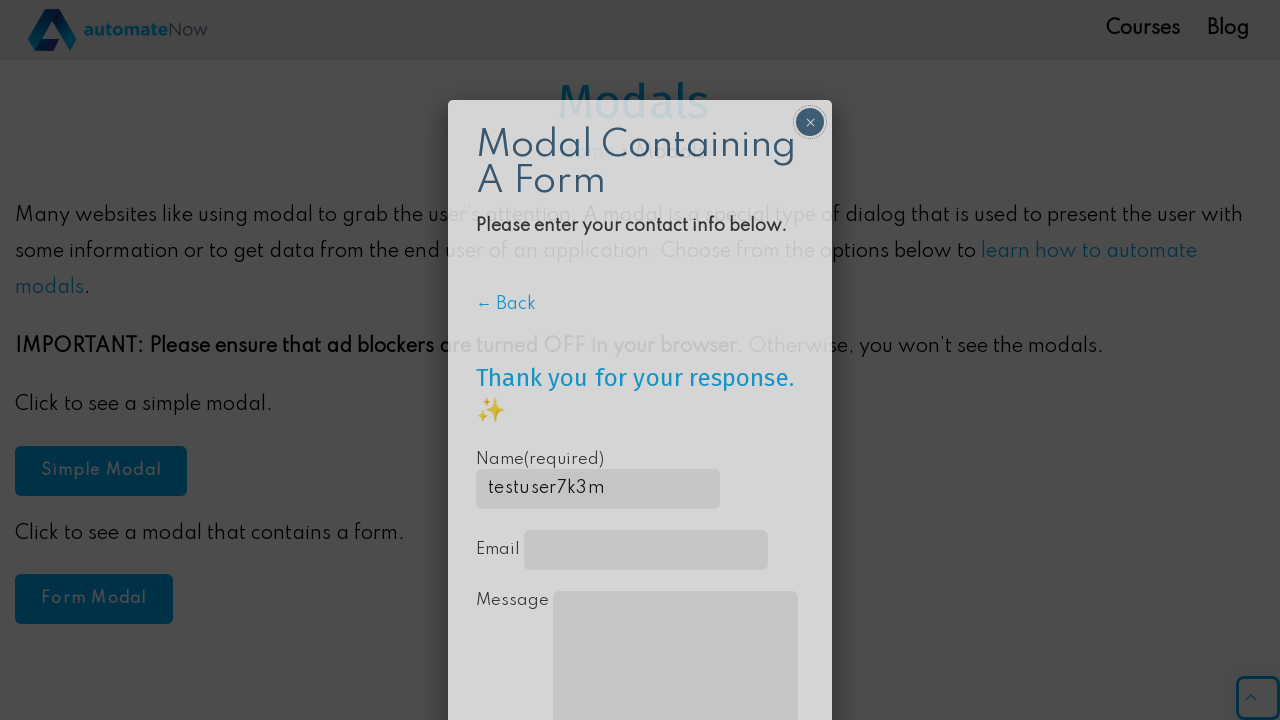

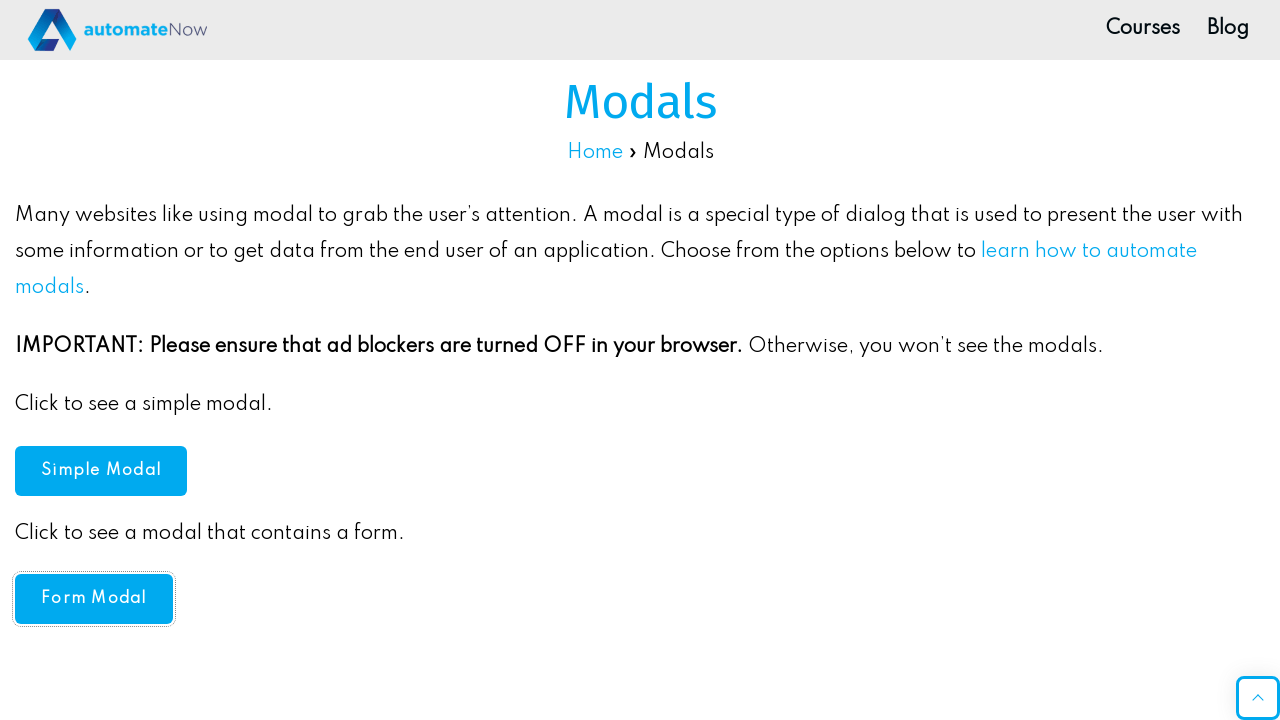